Tests various link functionalities including navigation, finding URLs without clicking, checking broken links, counting duplicate links, and counting total links on different pages

Starting URL: https://www.leafground.com/link.xhtml

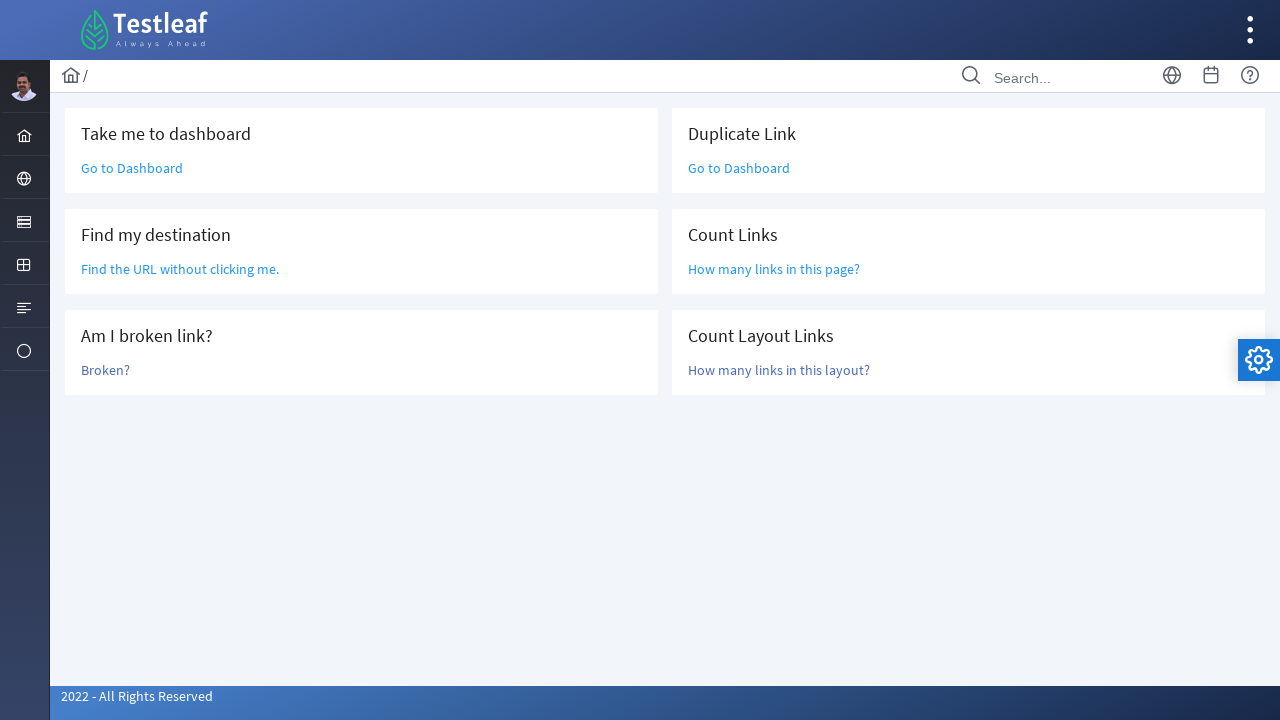

Clicked 'Go to Dashboard' link at (132, 168) on xpath=//a[text()='Go to Dashboard']
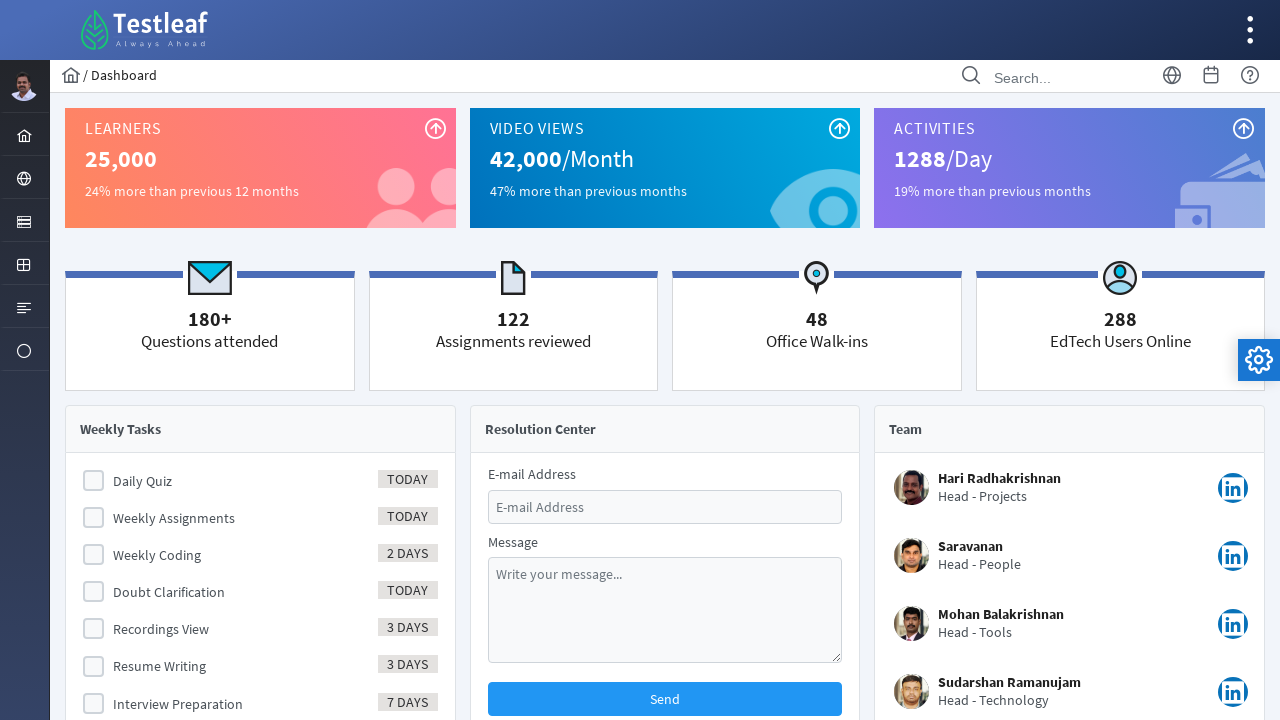

Navigated back from Dashboard
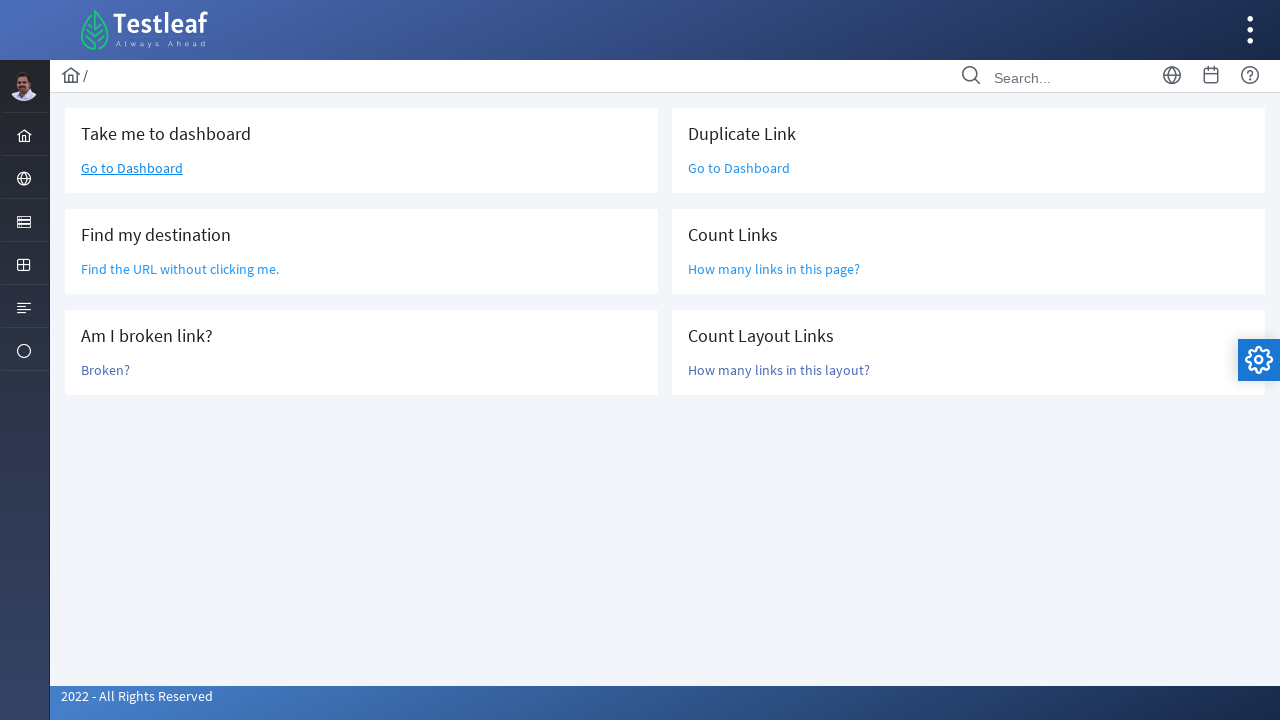

Located 'Find the URL without clicking me' link element
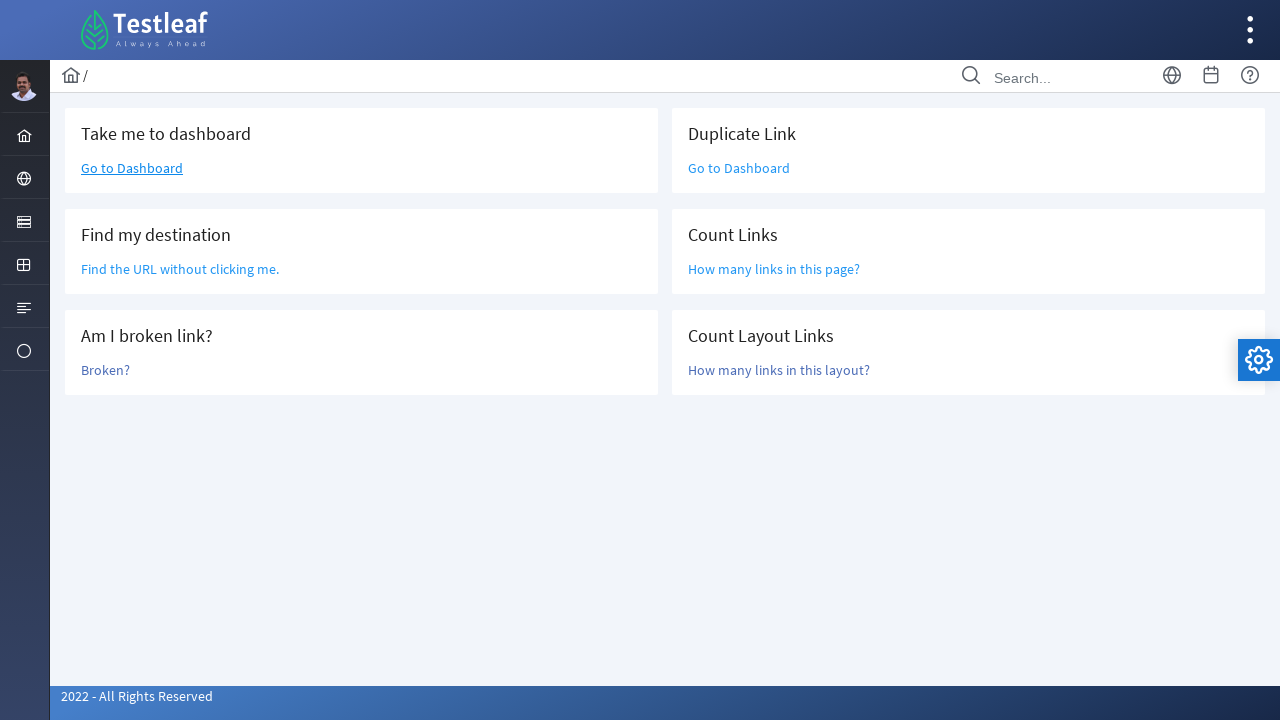

Retrieved destination URL: /grid.xhtml
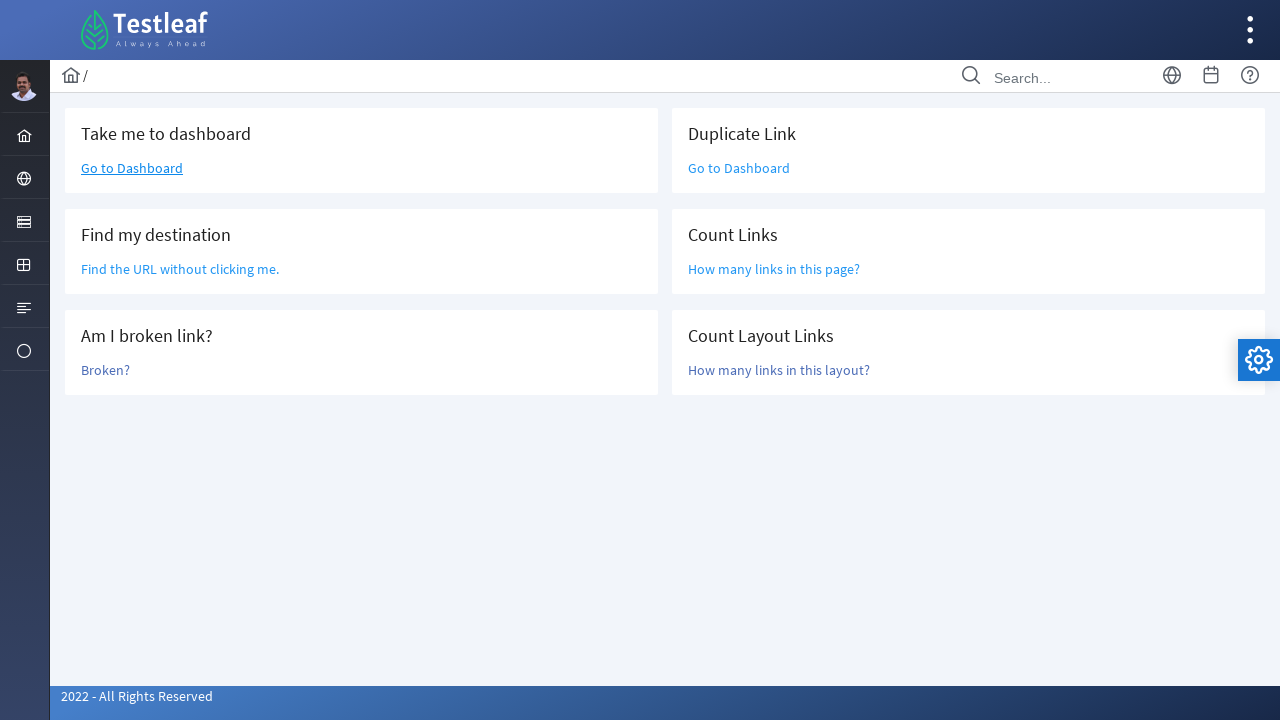

Clicked 'Broken?' link to check if it's broken at (106, 370) on text=Broken?
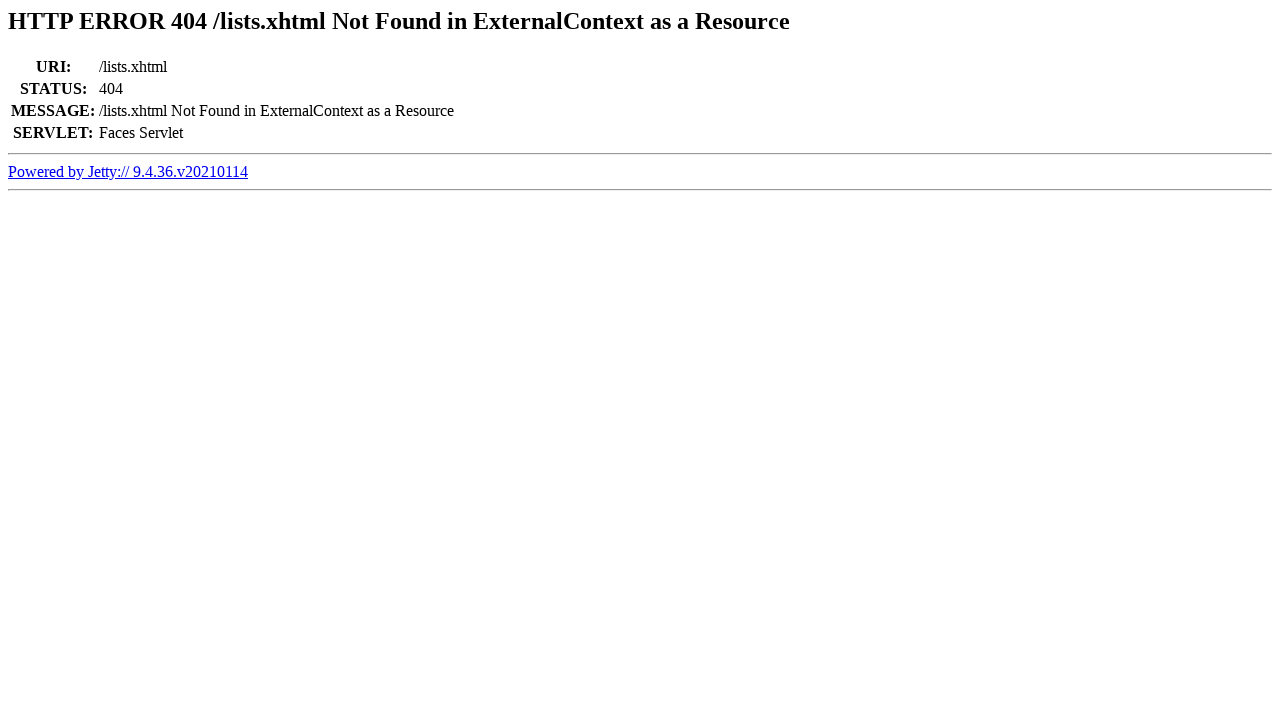

Retrieved page title: Error 404 /lists.xhtml Not Found in ExternalContext as a Resource
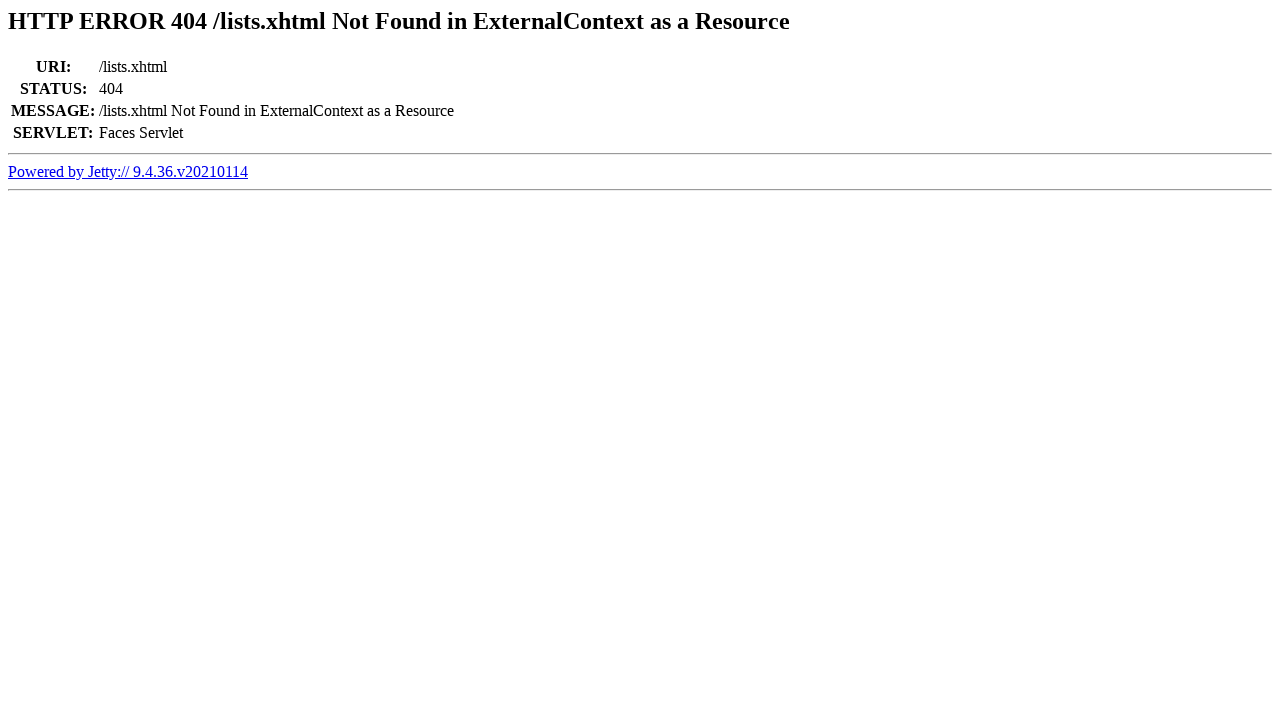

Navigated back from broken link check
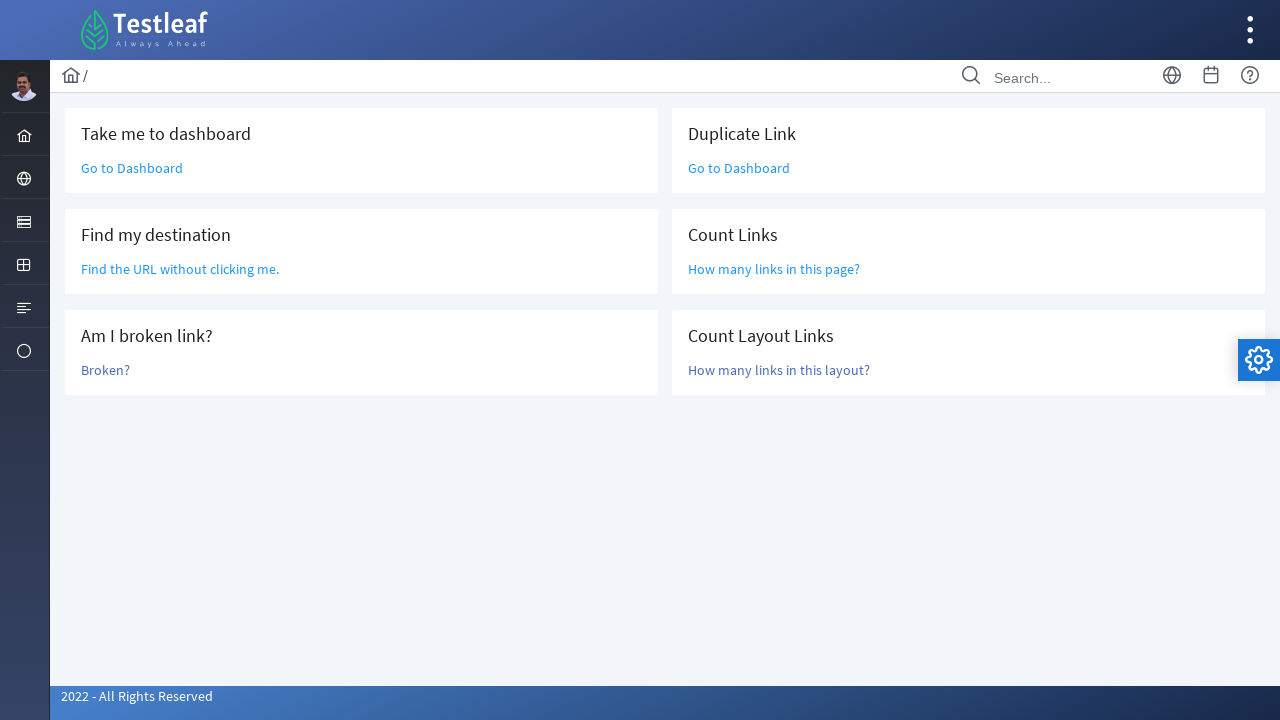

Waited 3 seconds for page to load
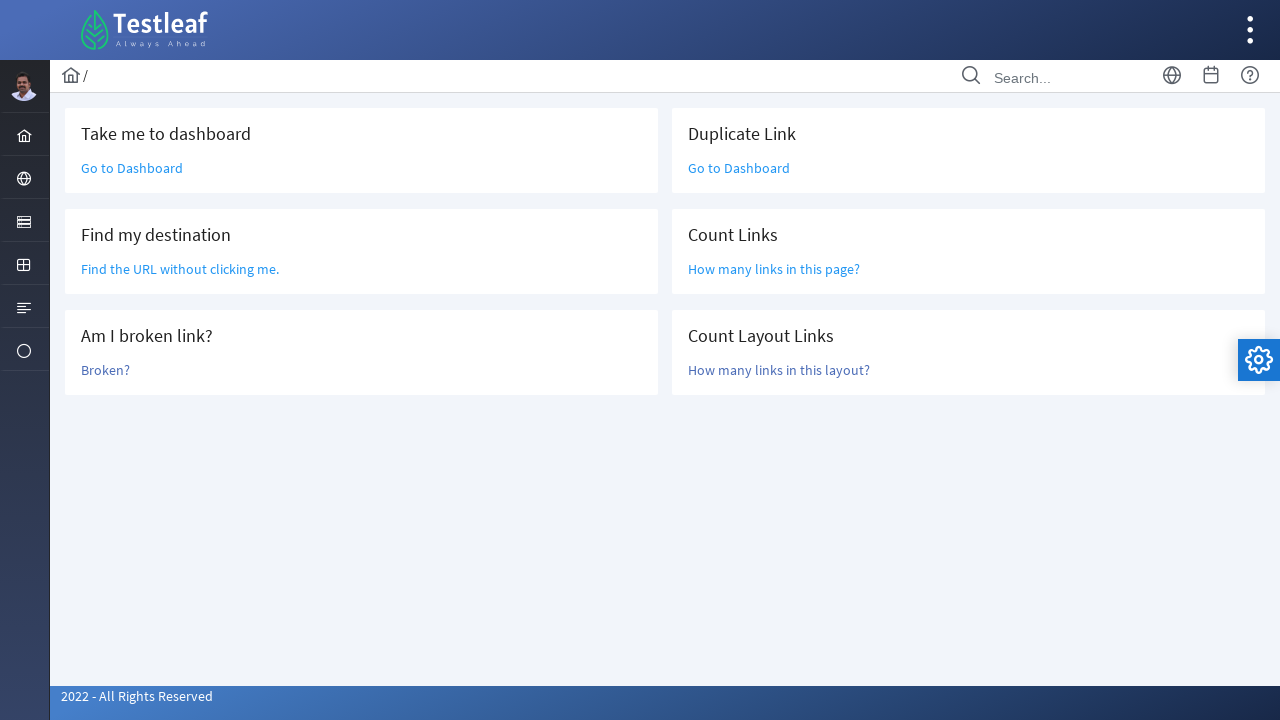

Retrieved all links on page, found 47 total elements
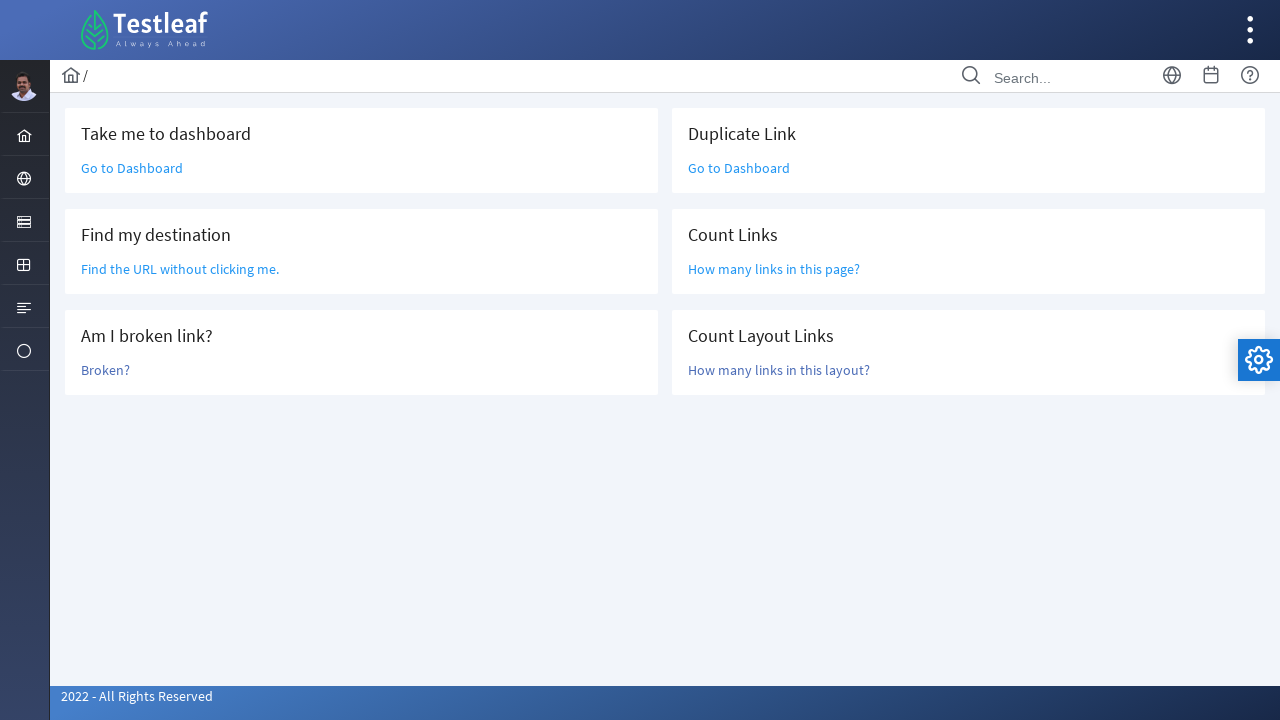

Counted duplicate links with URL containing 'https://www.leafground.com/dashboard.xhtml': 0 found
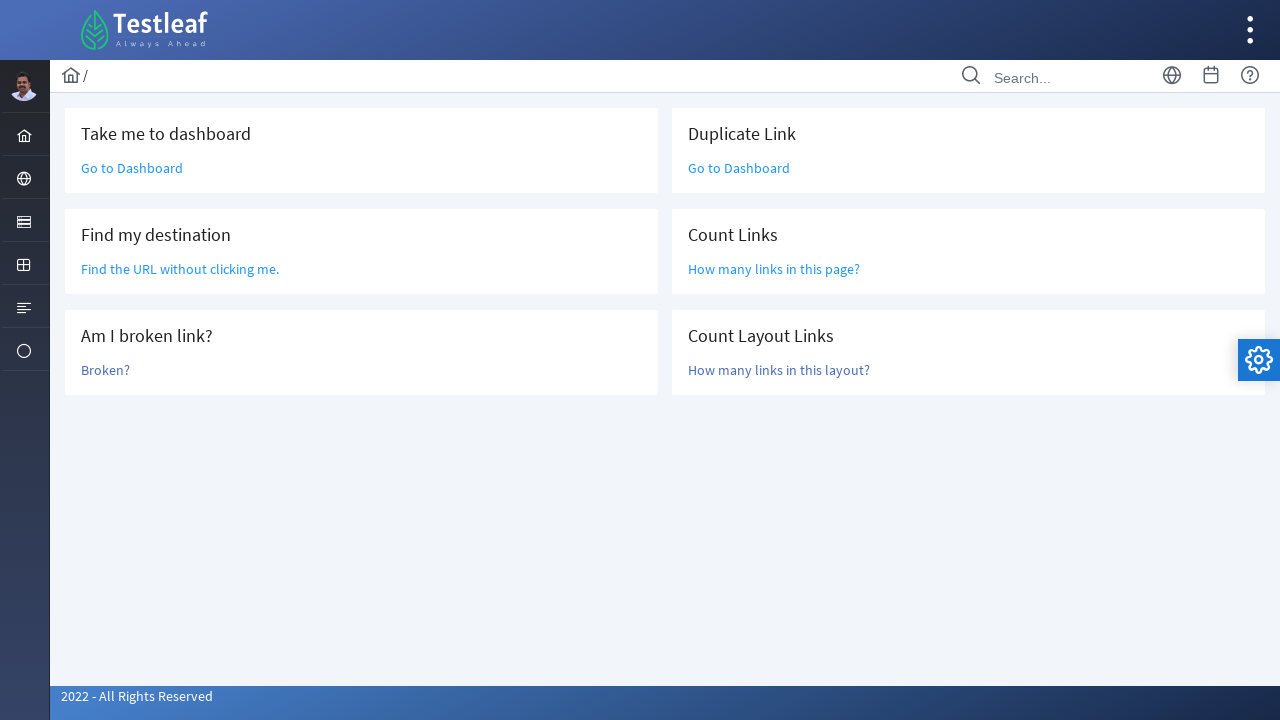

Clicked 'How many links in this page?' link at (774, 269) on text=How many links in this page?
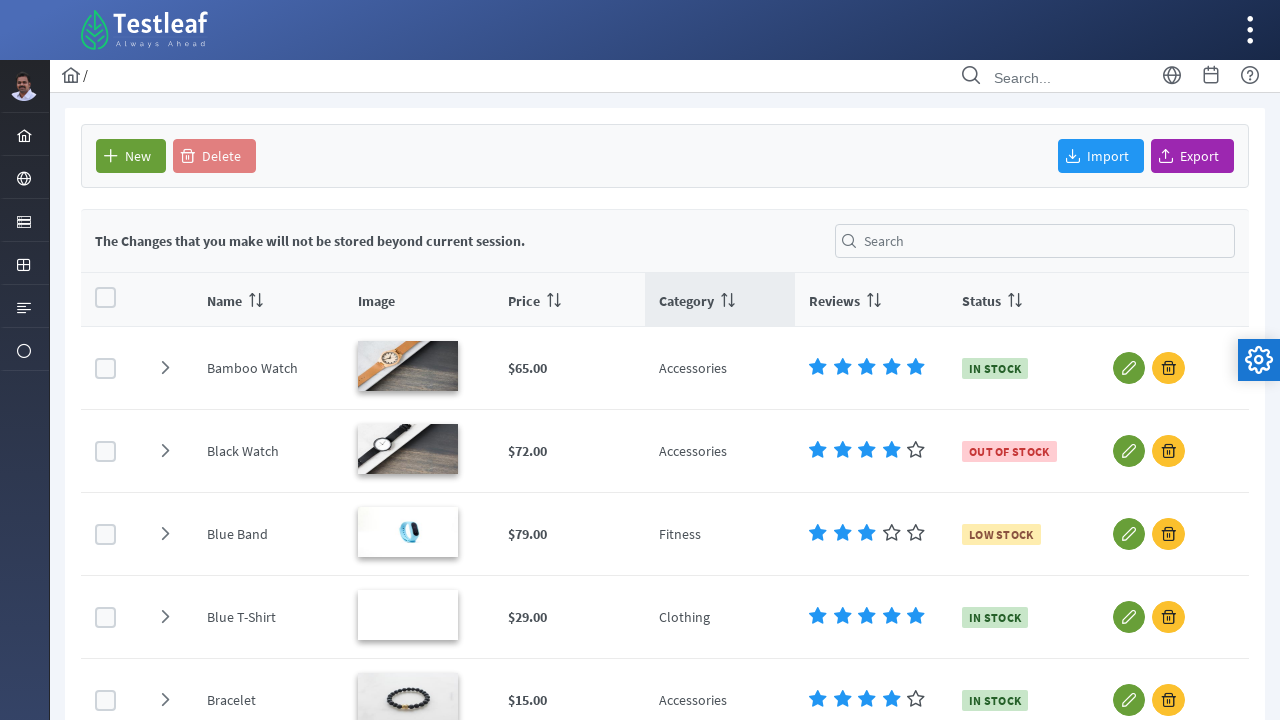

Counted total links on page: 79
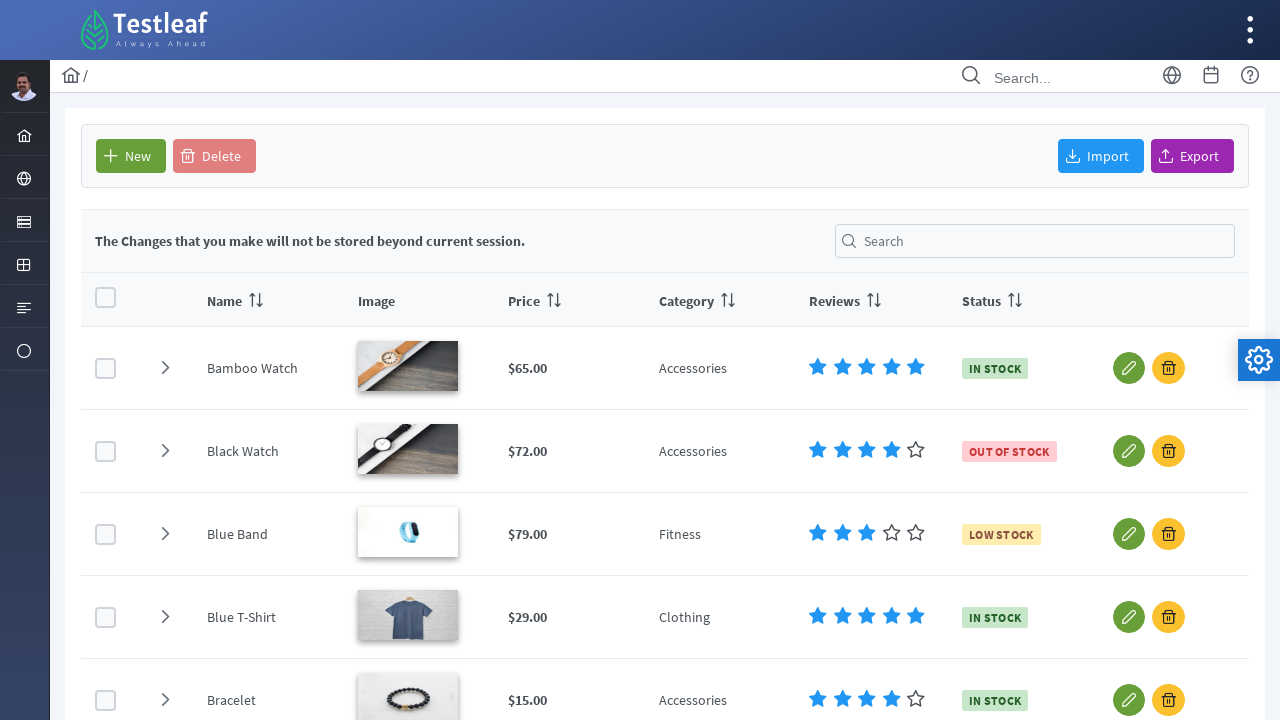

Navigated back from link count page
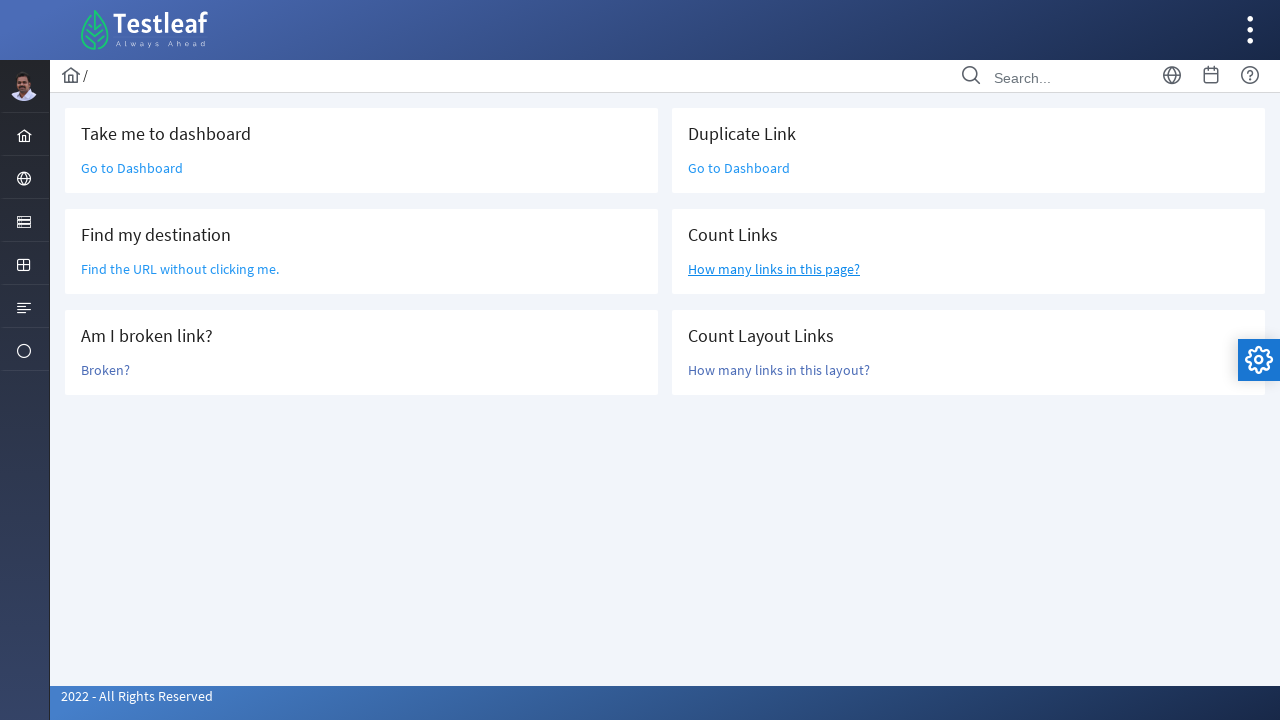

Clicked 'How many links in this layout?' link at (779, 370) on text=How many links in this layout?
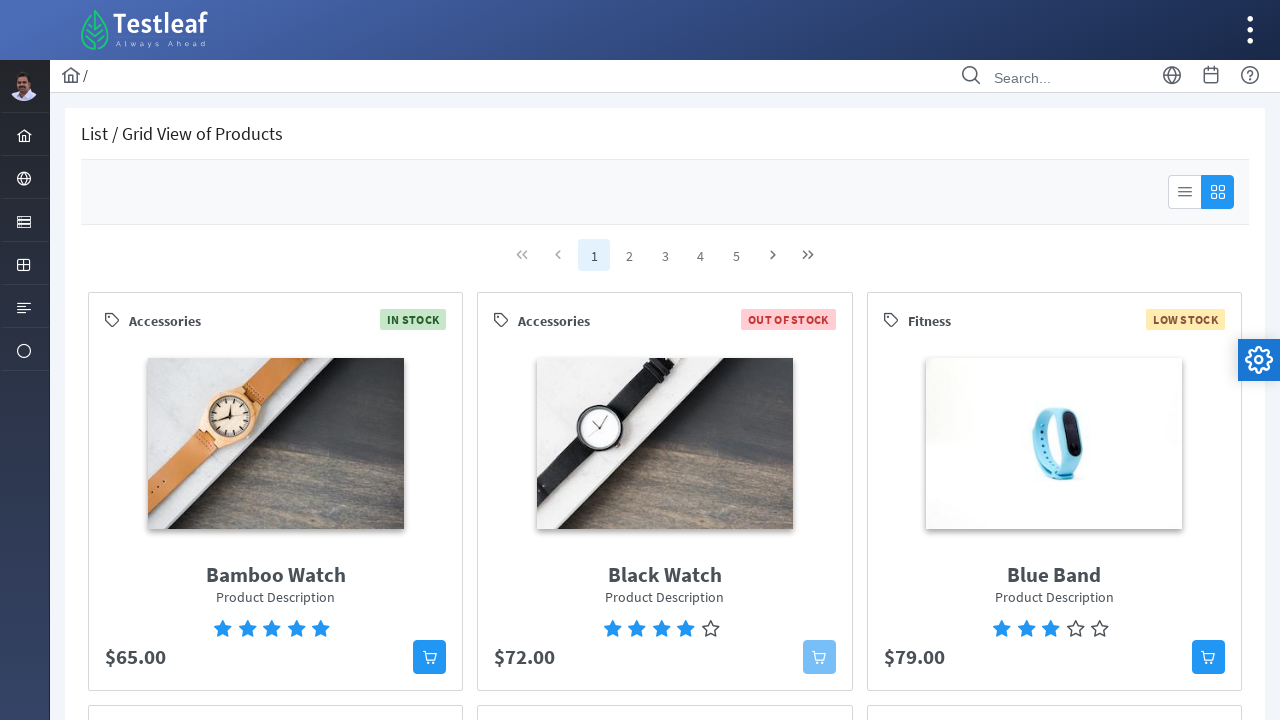

Counted total links in layout: 80
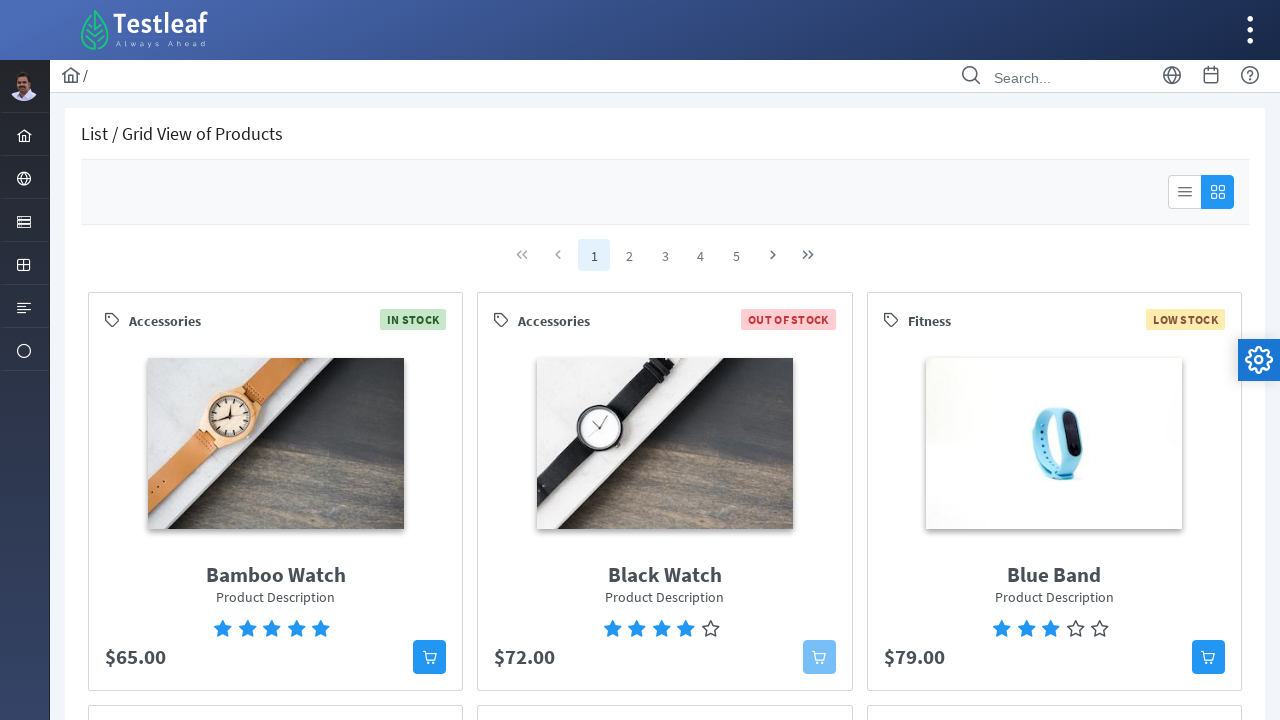

Navigated back from layout link count page
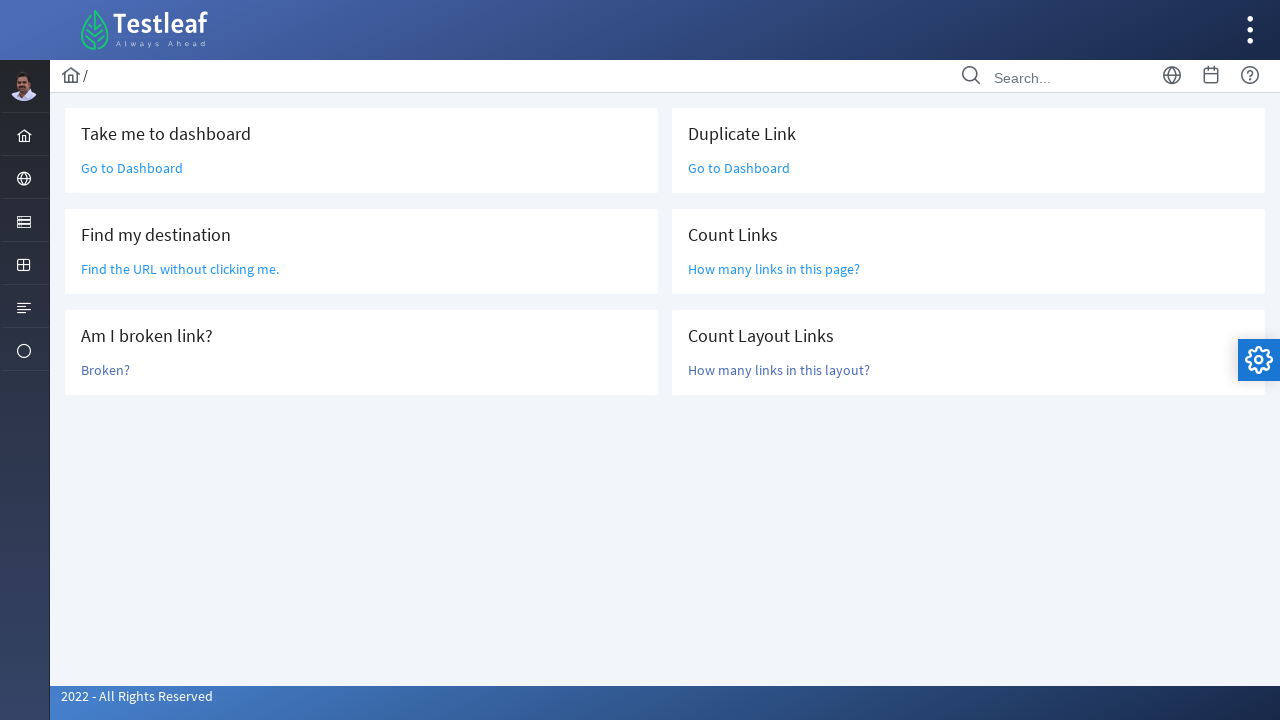

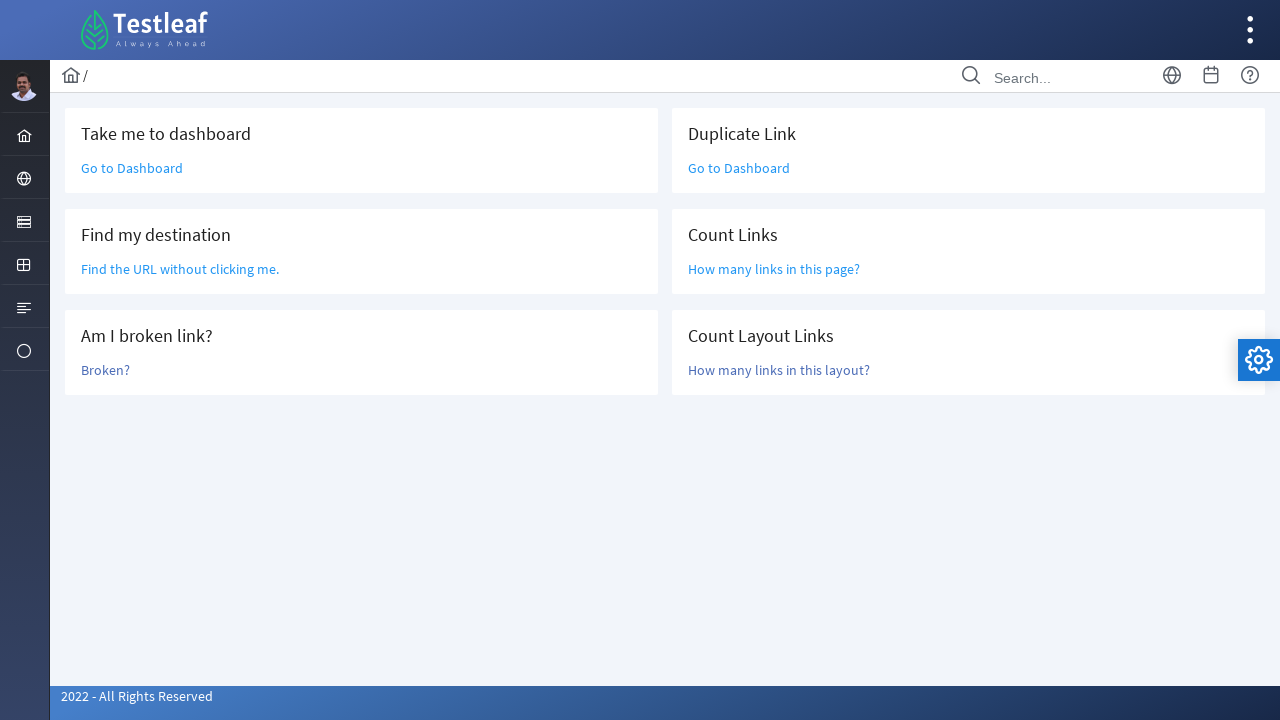